Tests the Python.org search functionality by entering "pycon" as a search query and submitting the form

Starting URL: https://www.python.org

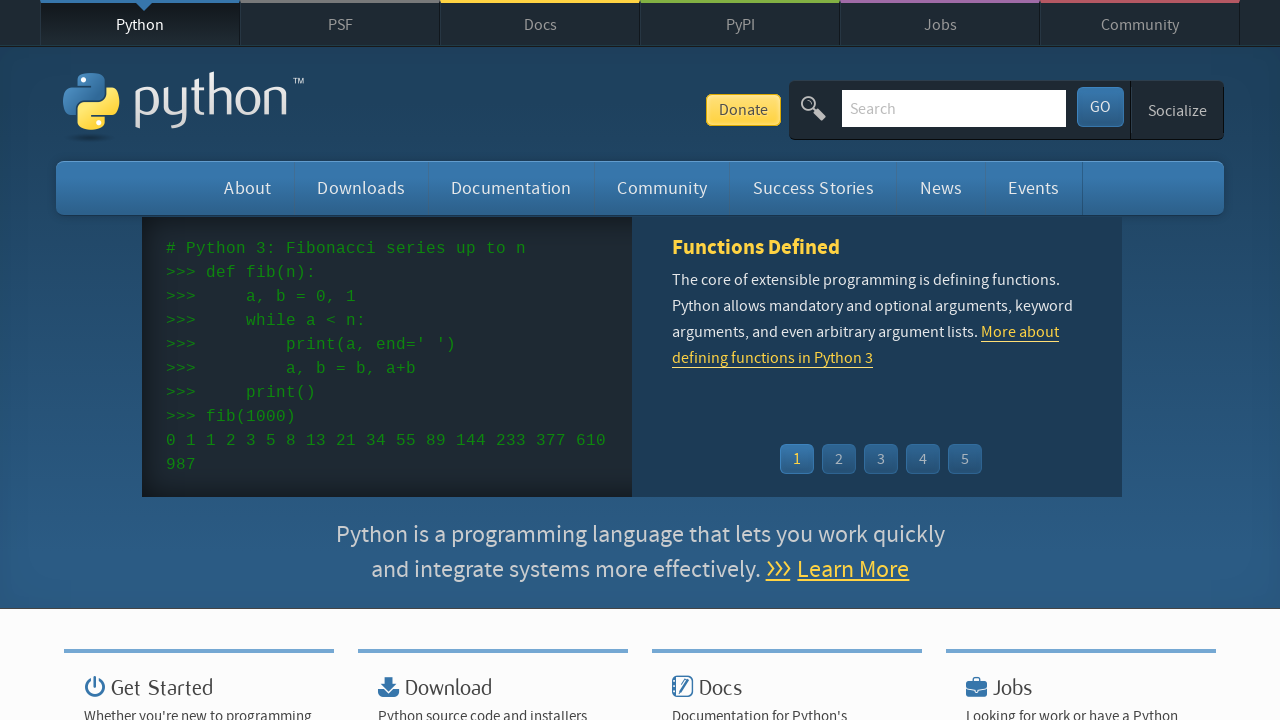

Verified page title contains 'Python'
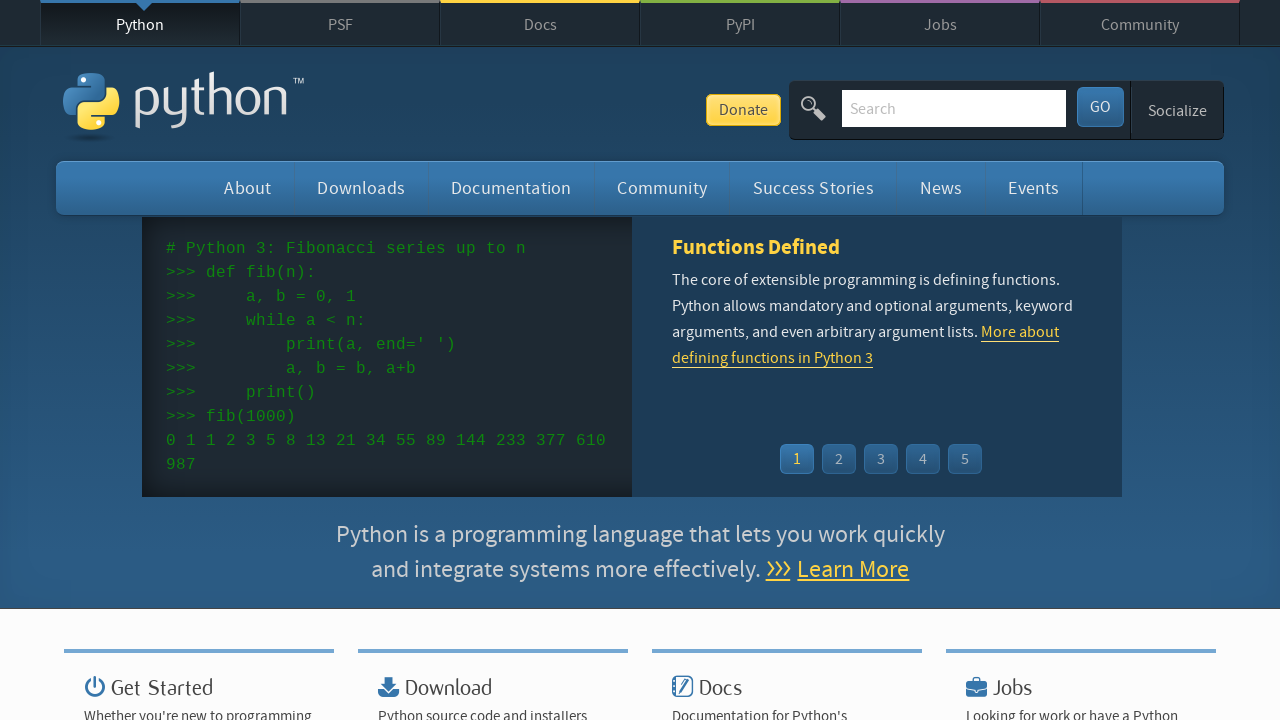

Filled search box with 'pycon' query on input[name='q']
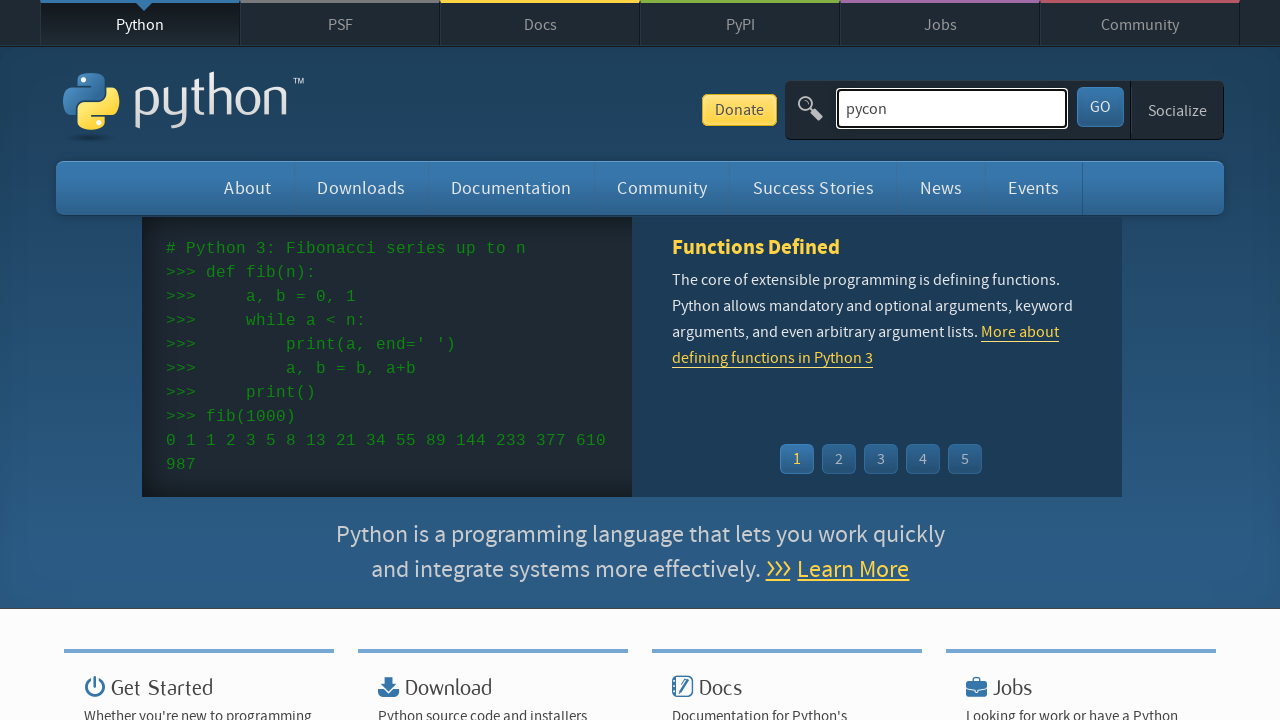

Pressed Enter to submit search form on input[name='q']
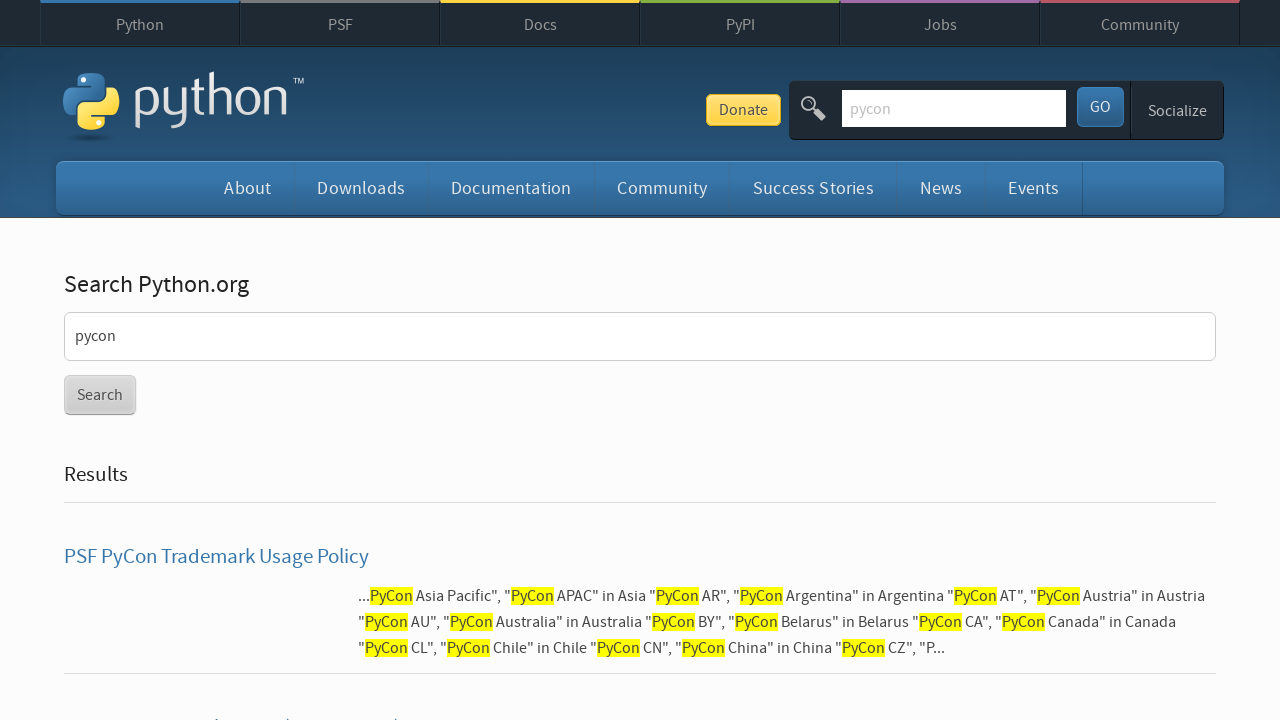

Waited for network idle after search submission
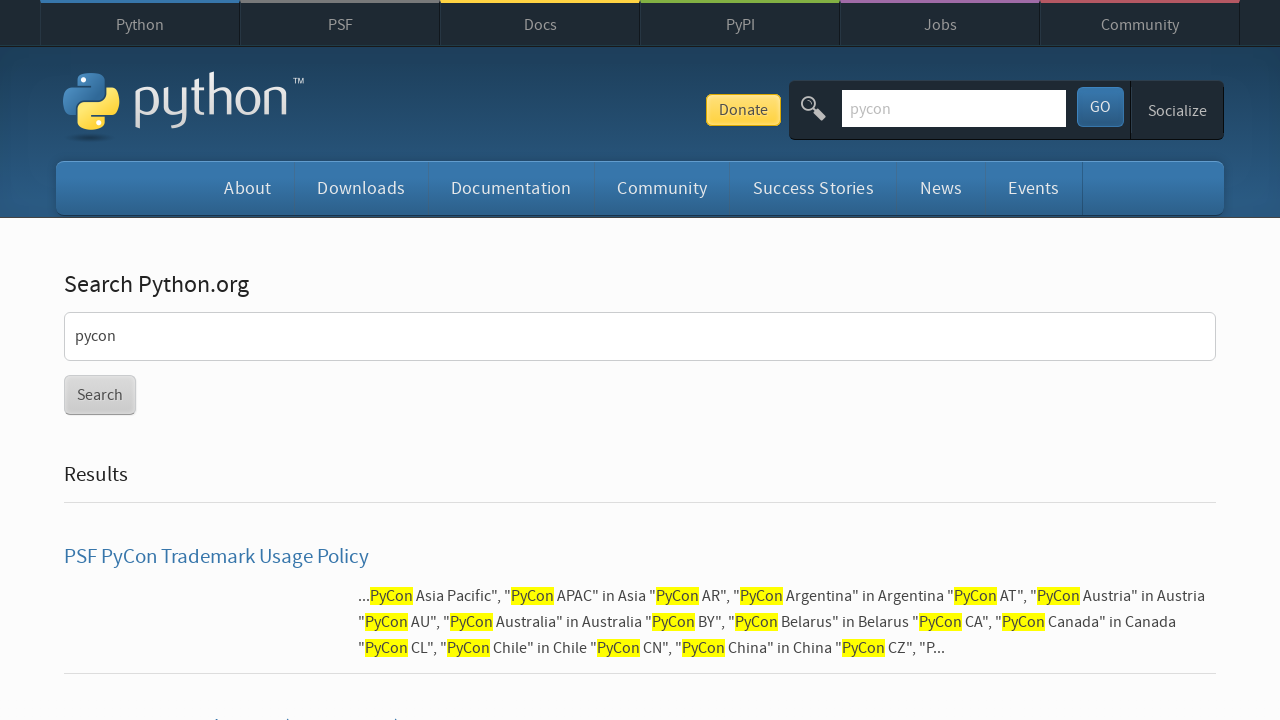

Verified search returned results (no 'No results found' message)
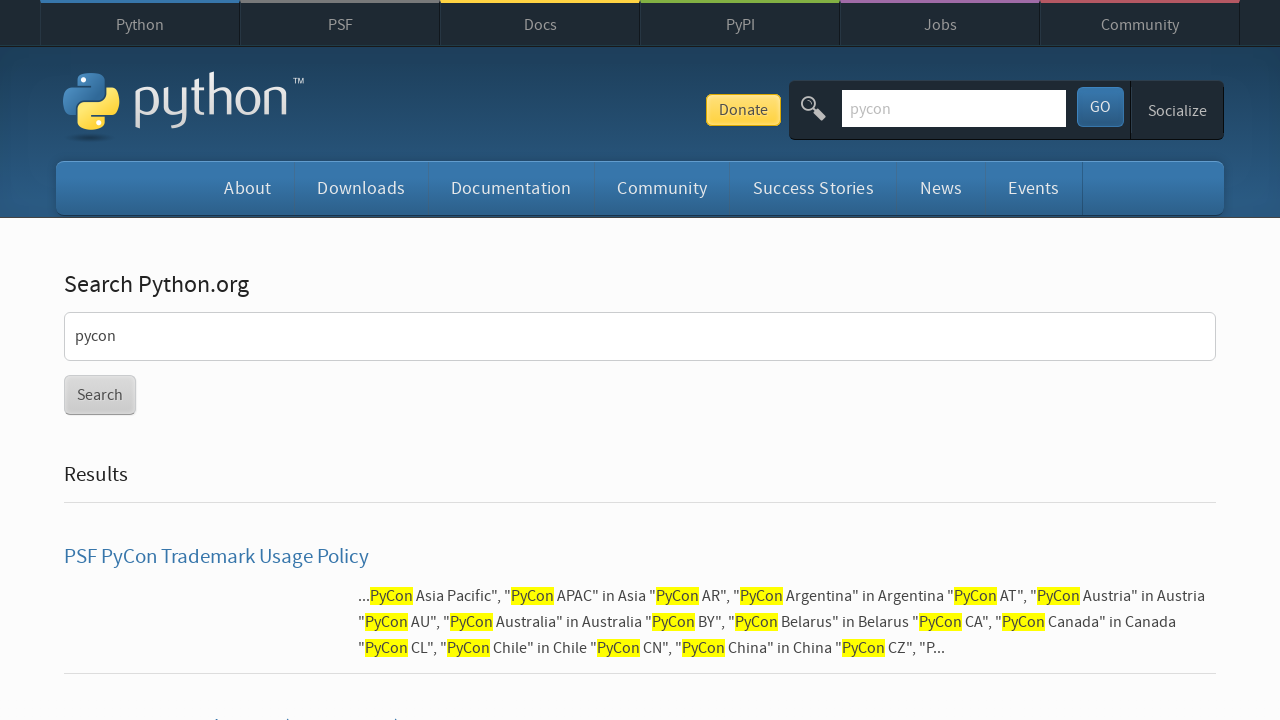

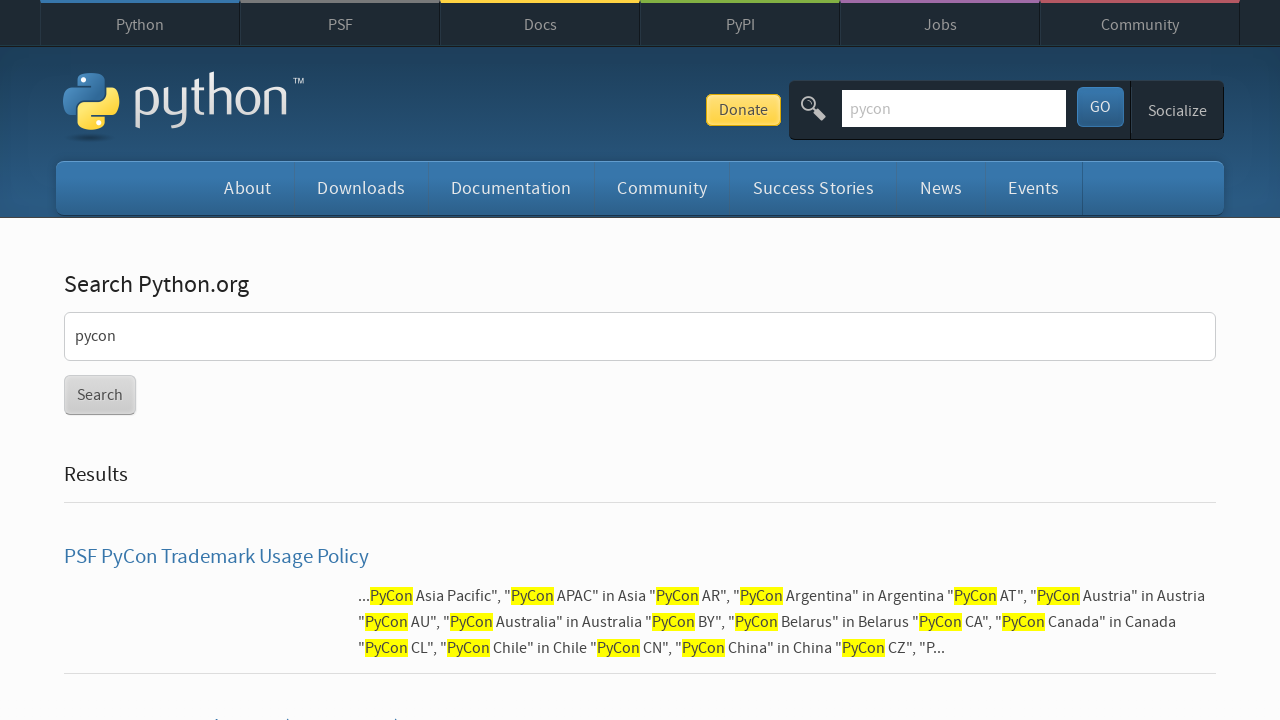